Tests dropdown selection functionality by selecting an option from the dropdown menu

Starting URL: https://rahulshettyacademy.com/AutomationPractice/

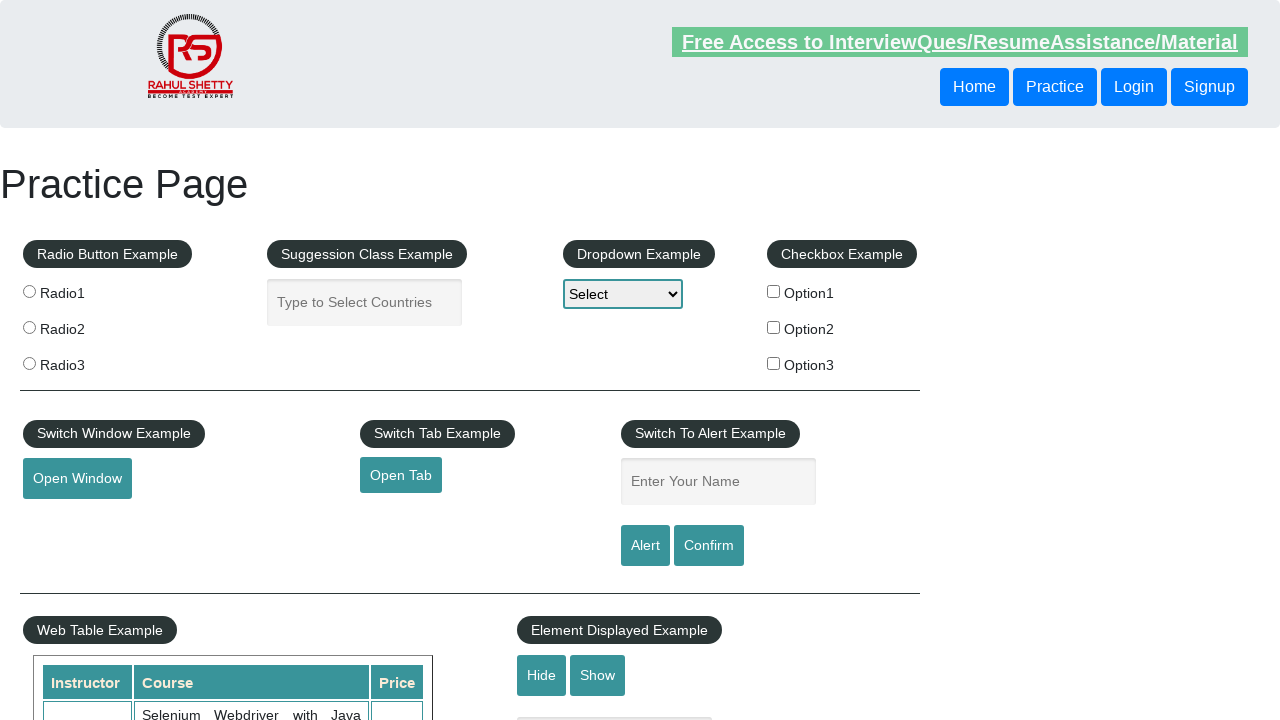

Navigated to Rahul Shetty Academy automation practice page
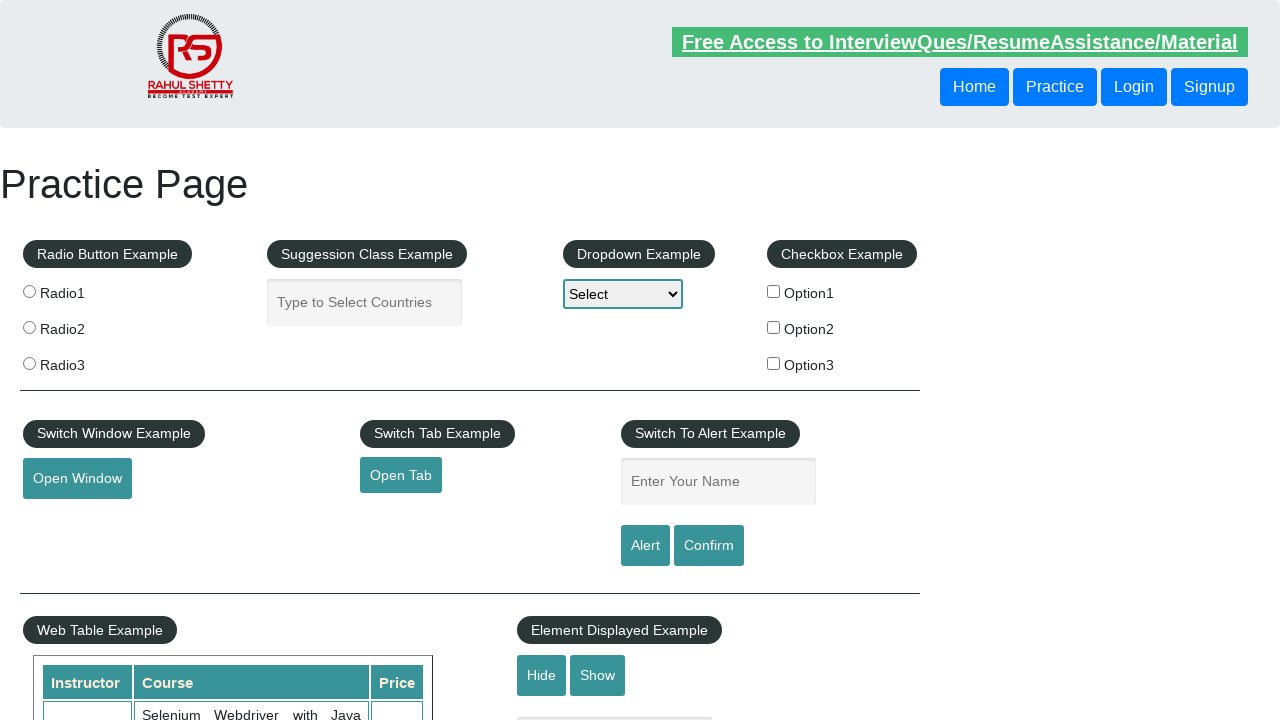

Selected second option from dropdown menu on #dropdown-class-example
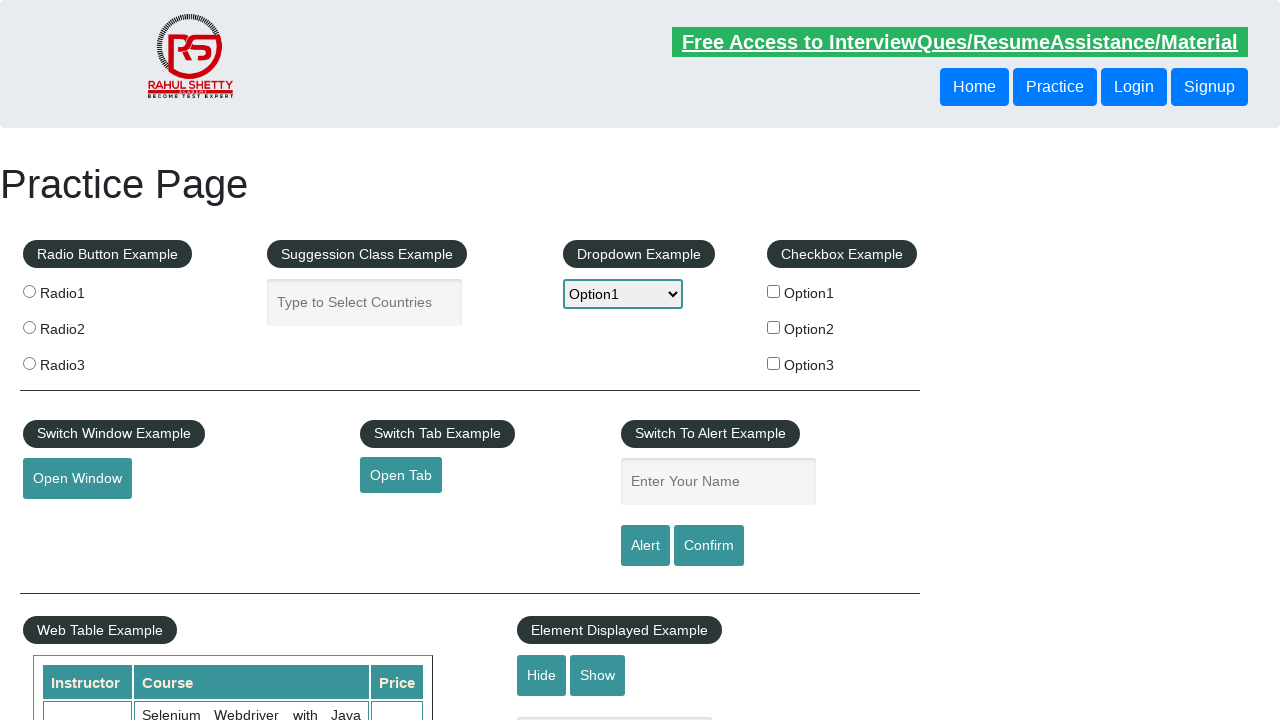

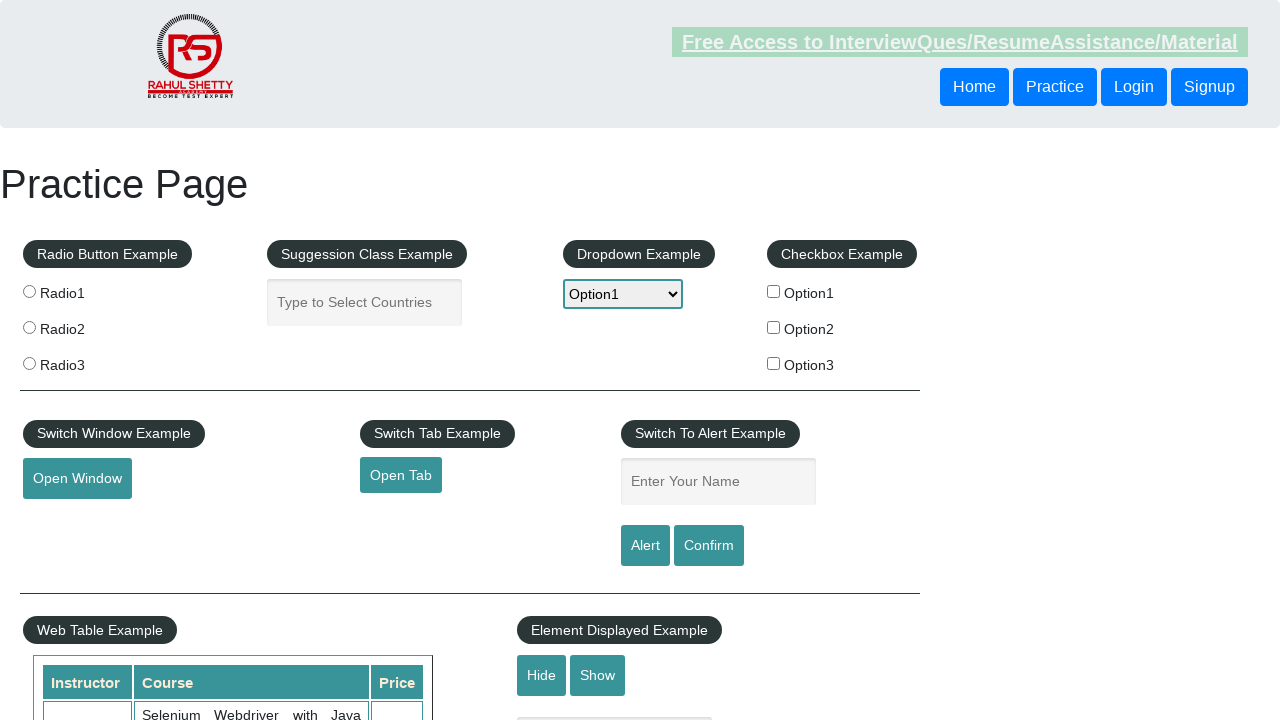